Tests alert handling functionality by clicking on alert-related elements and interacting with JavaScript alert boxes

Starting URL: http://demo.automationtesting.in/Alerts.html

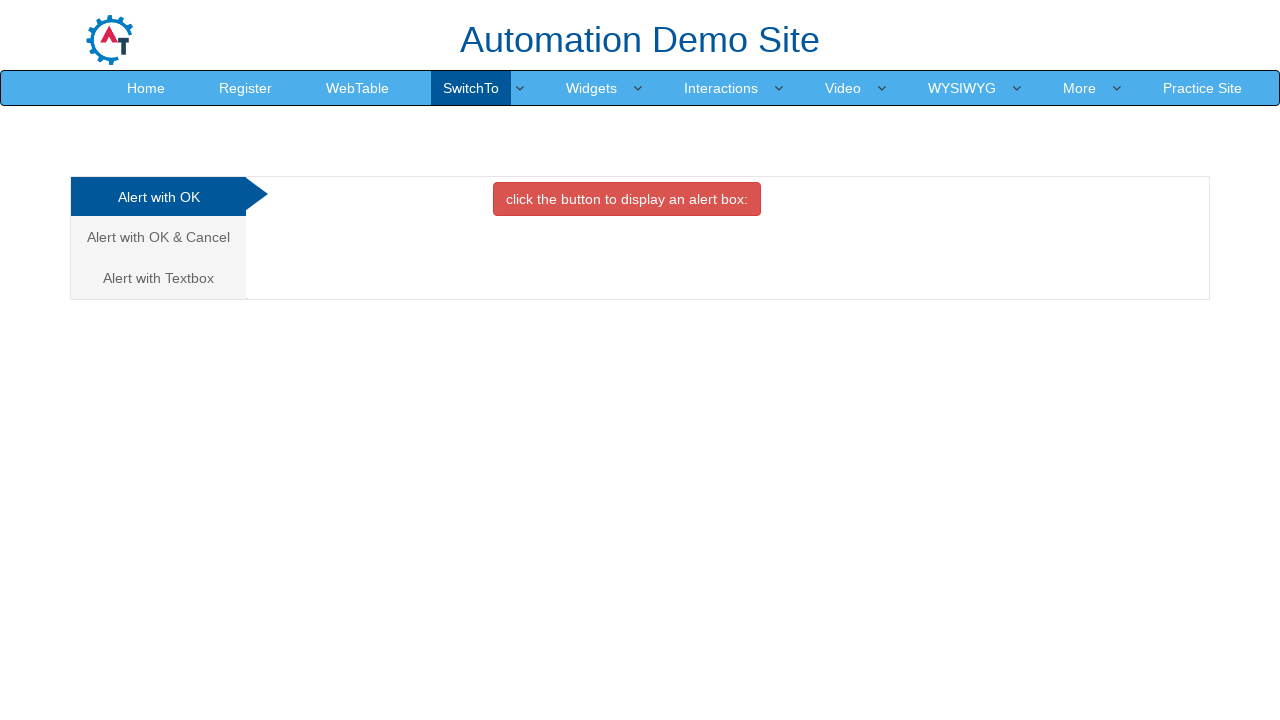

Clicked on the alert link tab at (158, 197) on xpath=/html/body/div[1]/div/div/div/div[1]/ul/li[1]/a
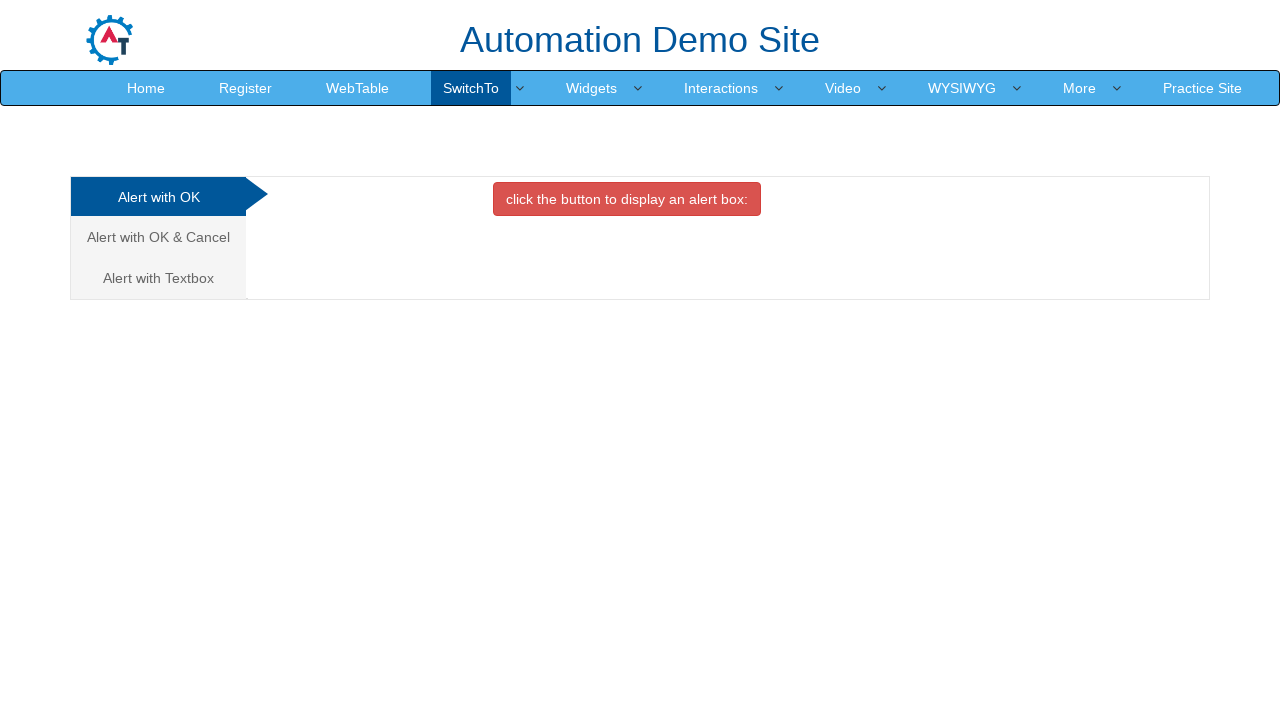

Clicked on the alert box button to trigger alert at (627, 199) on button:has-text('alert box:')
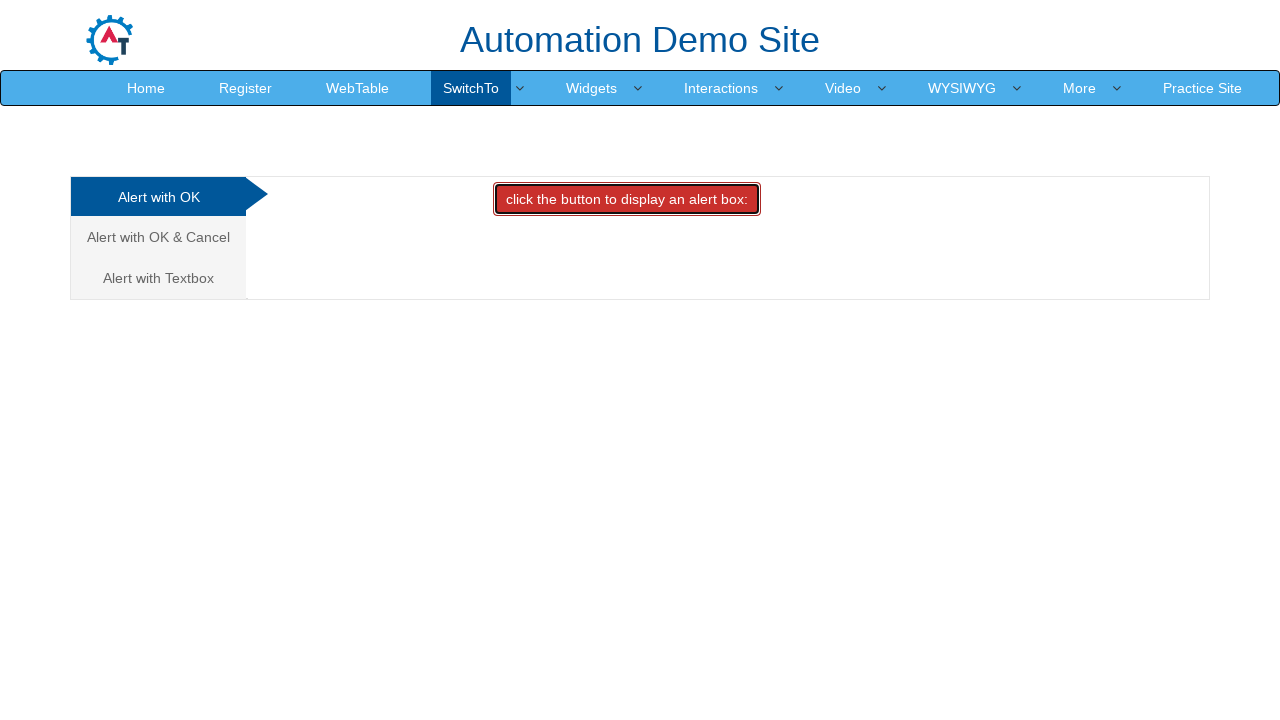

Set up dialog handler to accept alerts
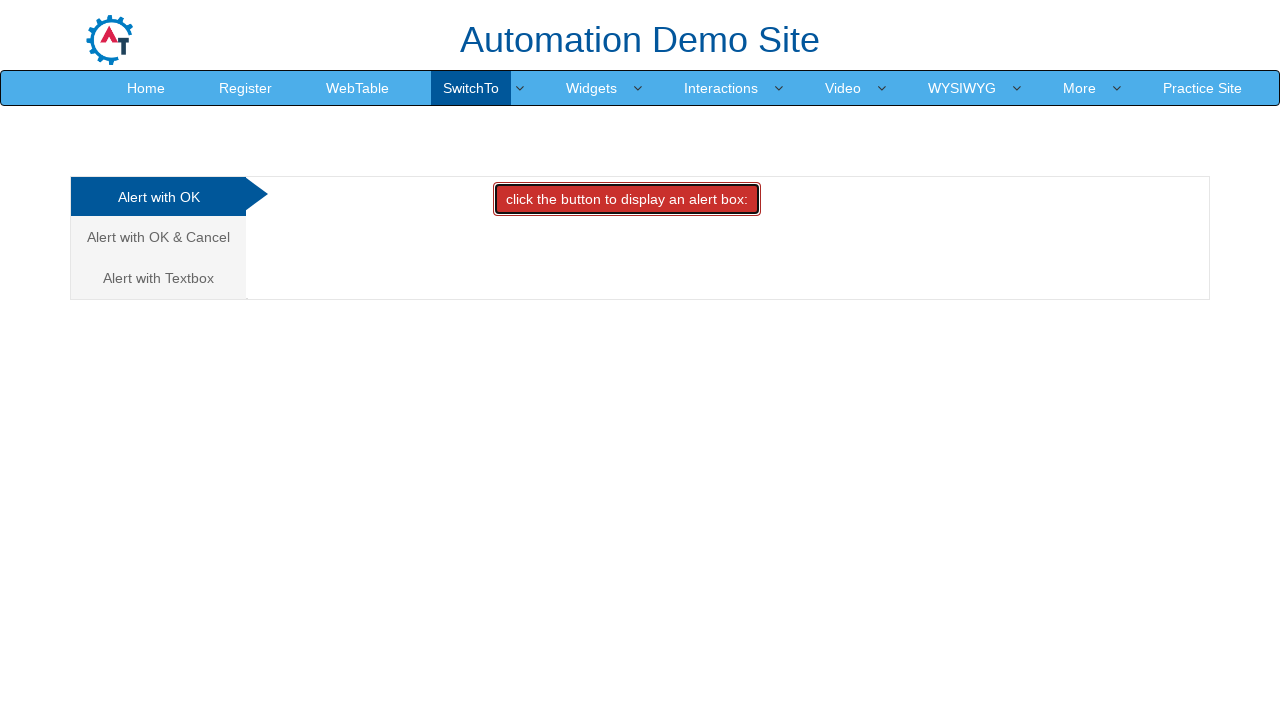

Clicked on the alert box button again and accepted the alert at (627, 199) on button:has-text('alert box:')
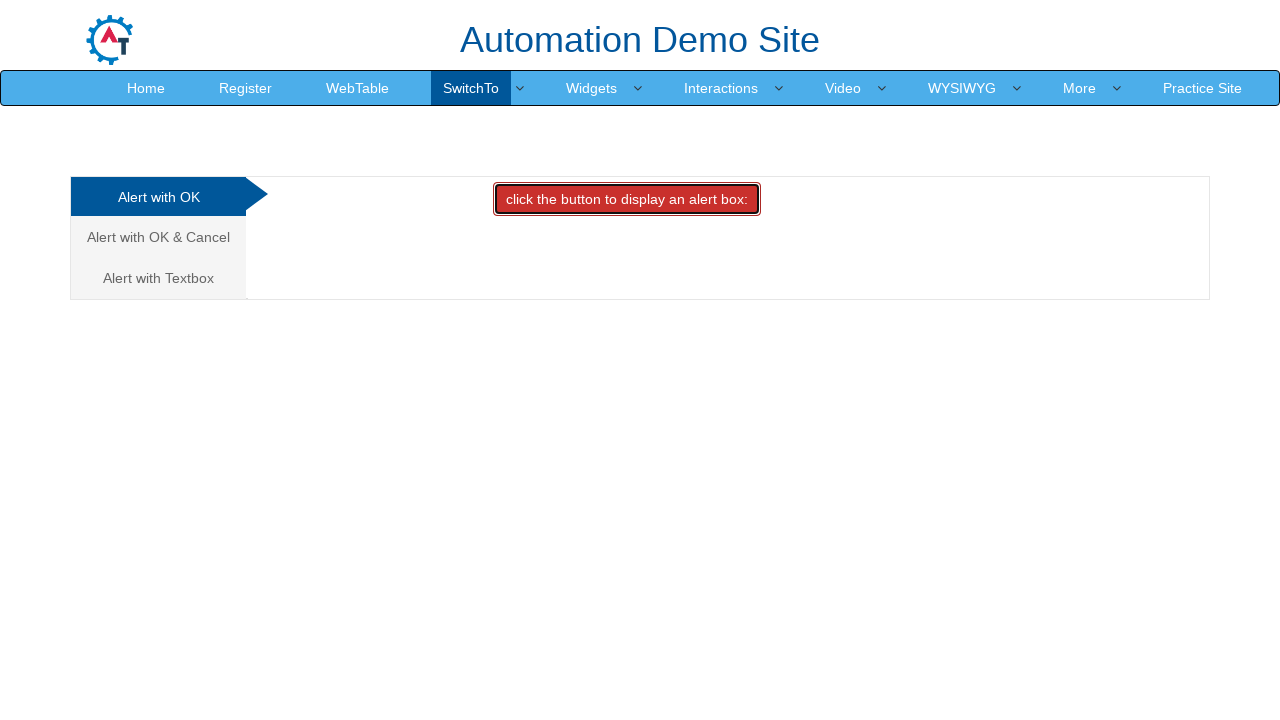

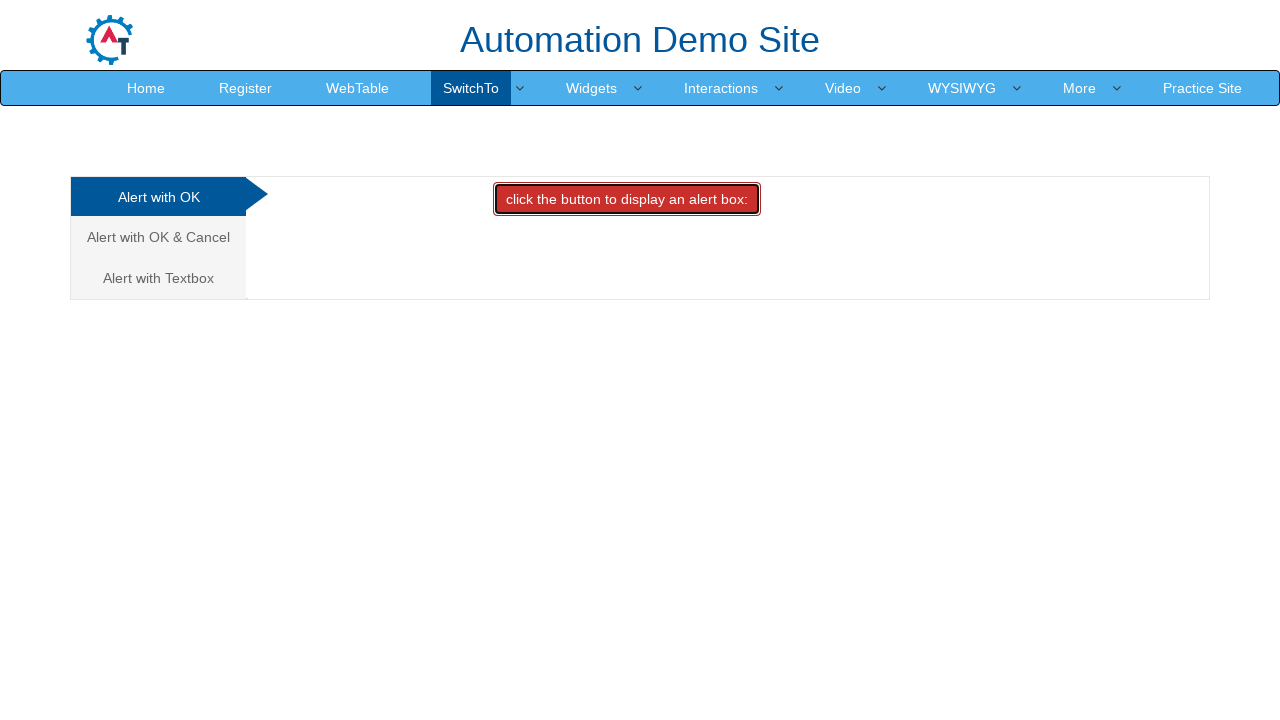